Tests window handling functionality by clicking a button that opens a new window, then iterating through all open windows/tabs and switching to each one.

Starting URL: https://www.automationtestinginsider.com/2019/08/textarea-textarea-element-defines-multi.html

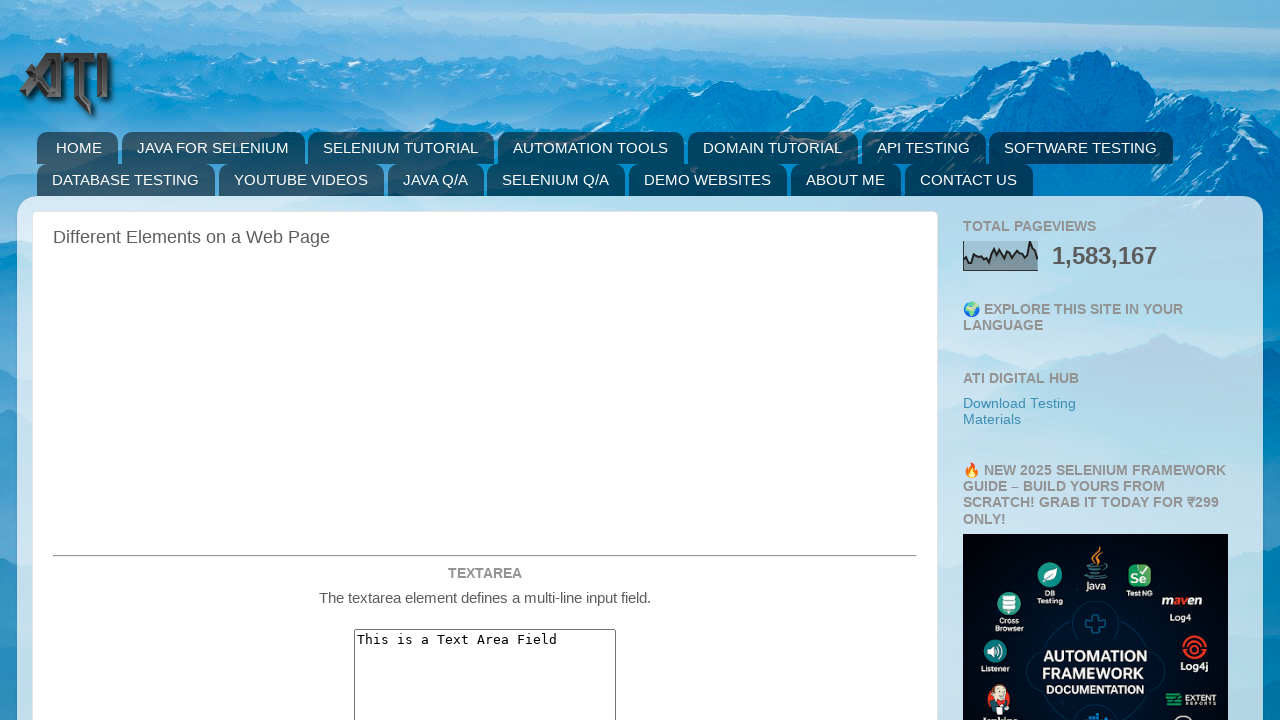

Clicked button to open new window at (485, 360) on #windowhandling1
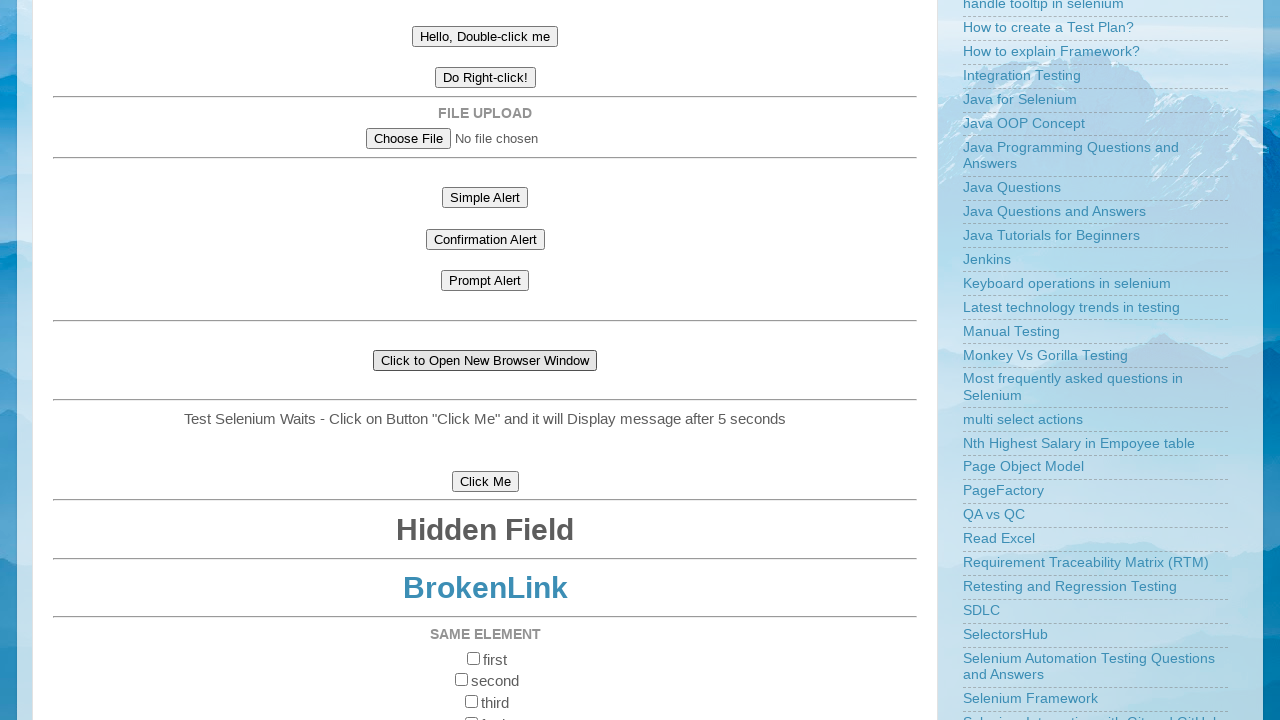

Waited for new window to open
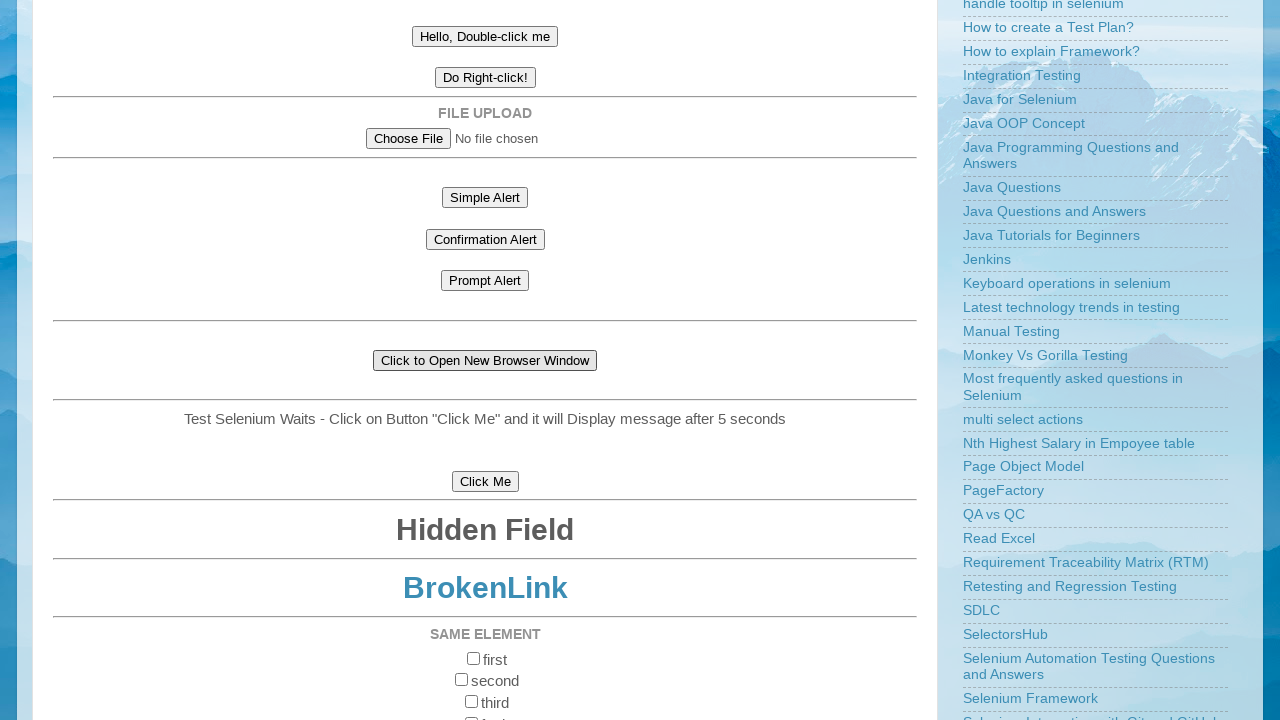

Retrieved all open windows/tabs - found 2 window(s)
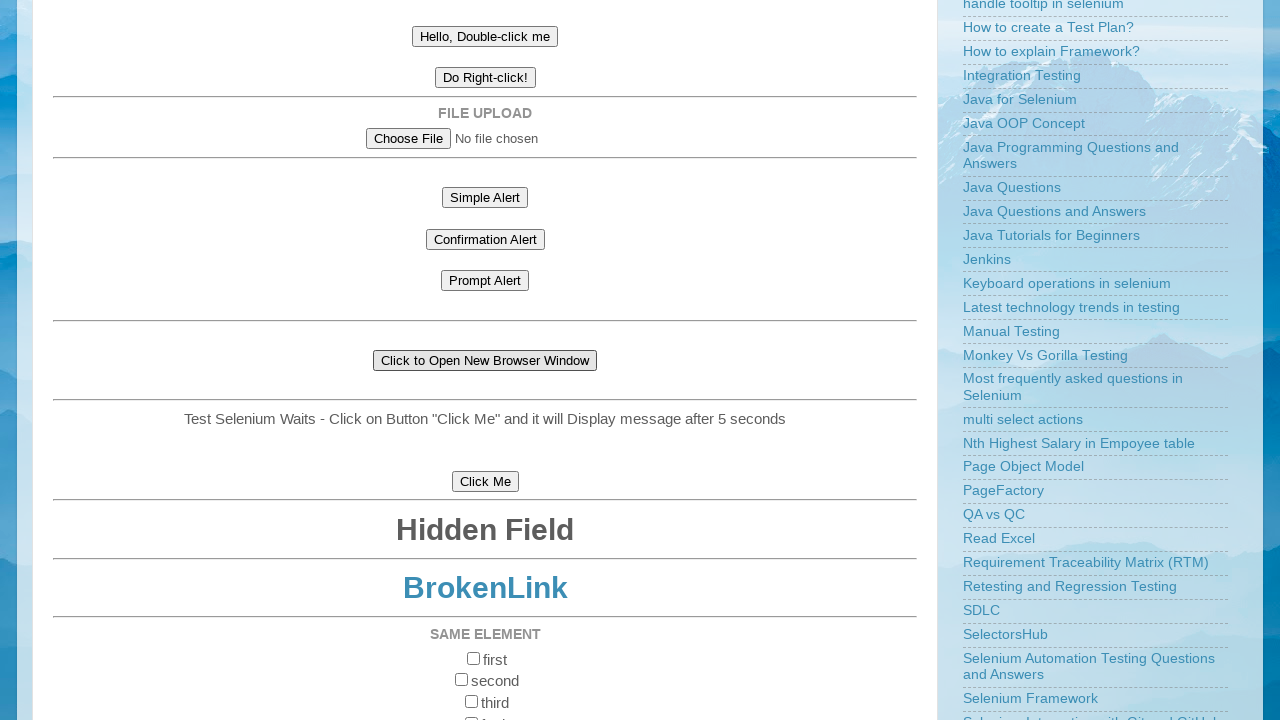

Brought window to front
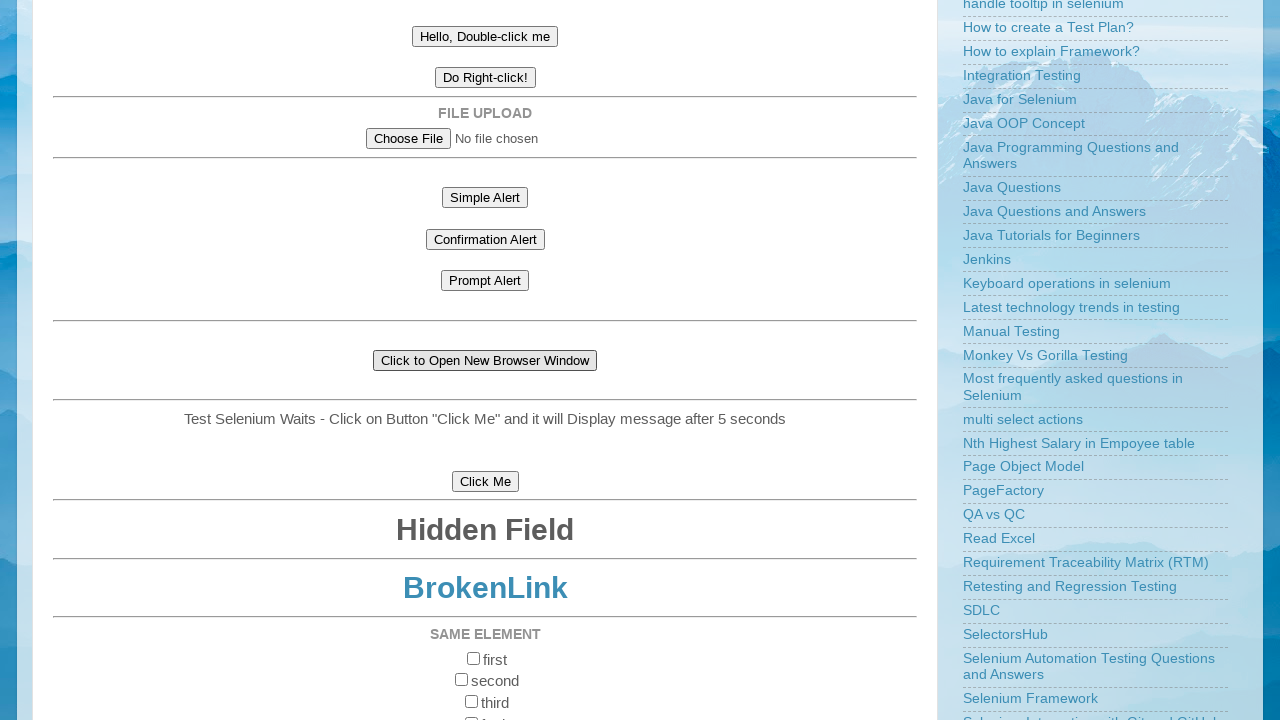

Retrieved window title: Automation Testing Insider: Different Elements on a Web Page
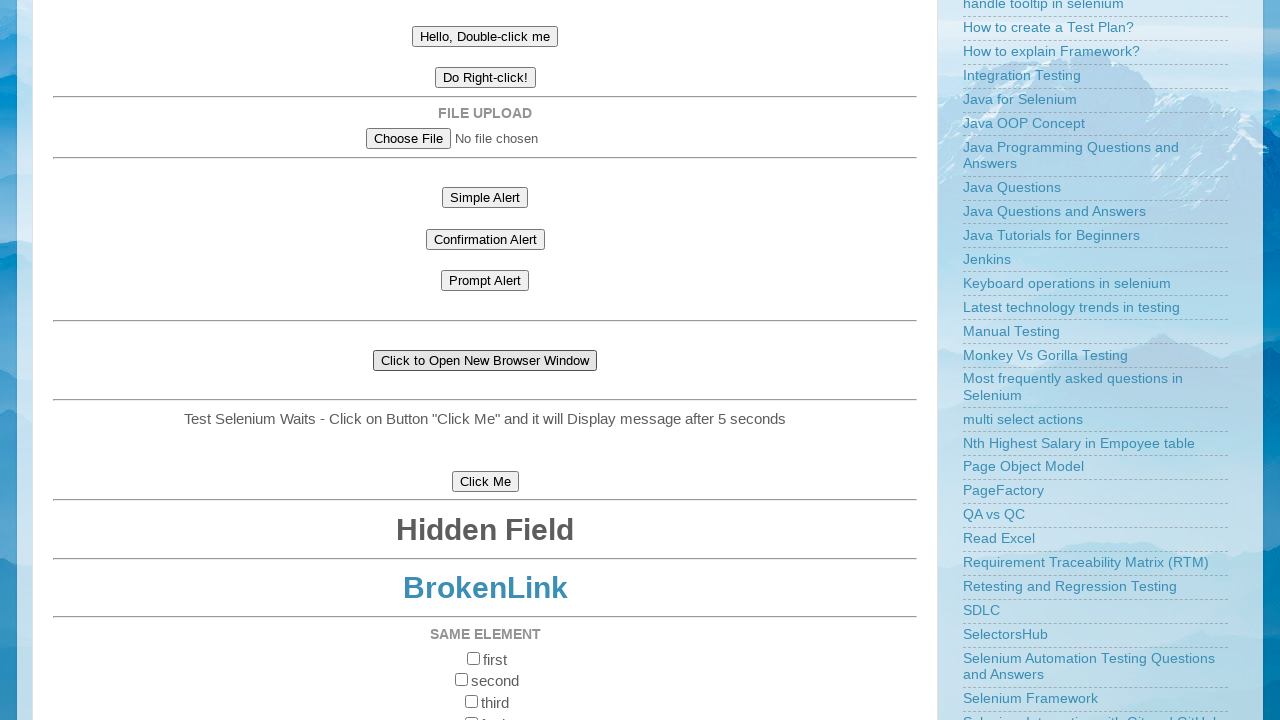

Brought window to front
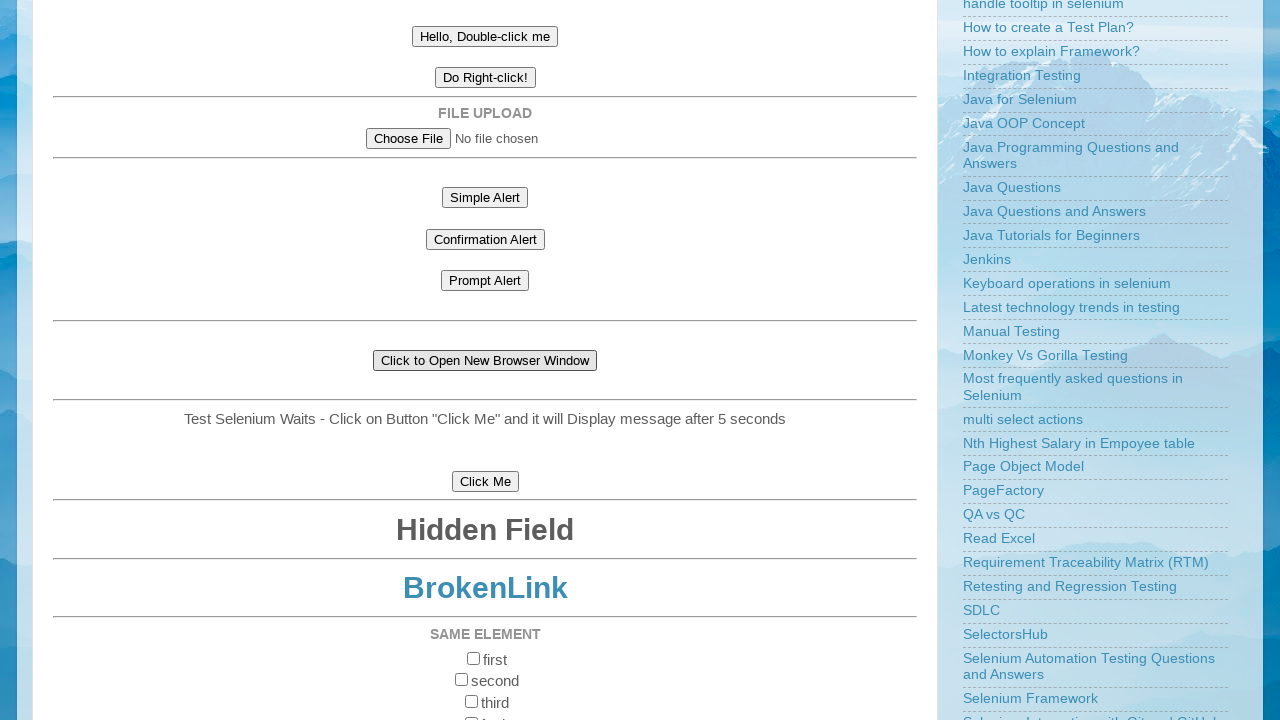

Retrieved window title: 
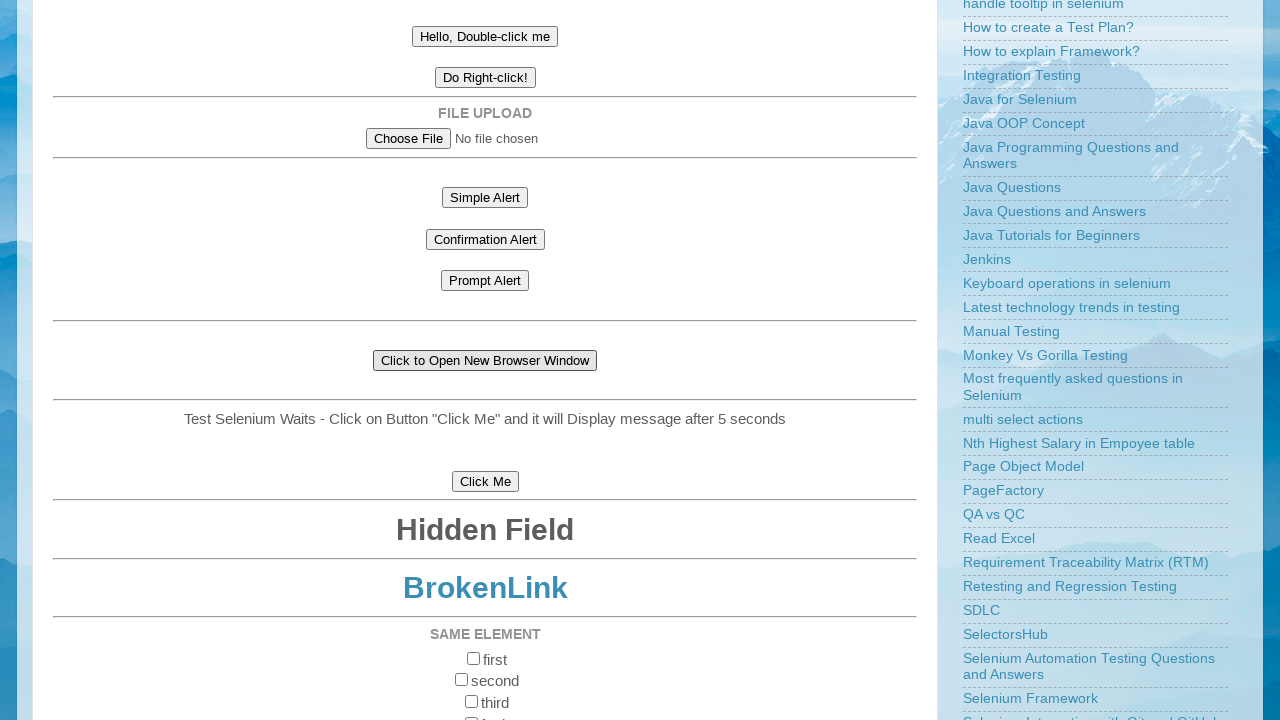

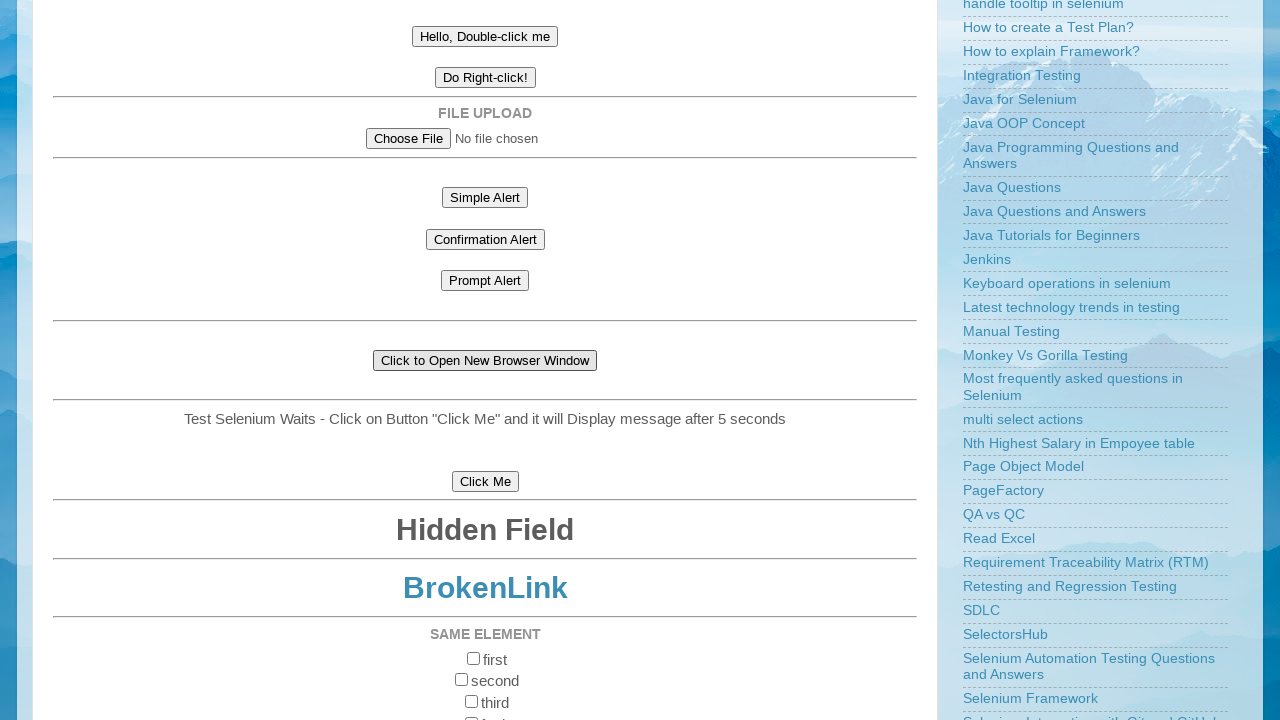